Tests alert prompt functionality by clicking a button to trigger a prompt alert and entering text into it

Starting URL: https://demoqa.com/alerts

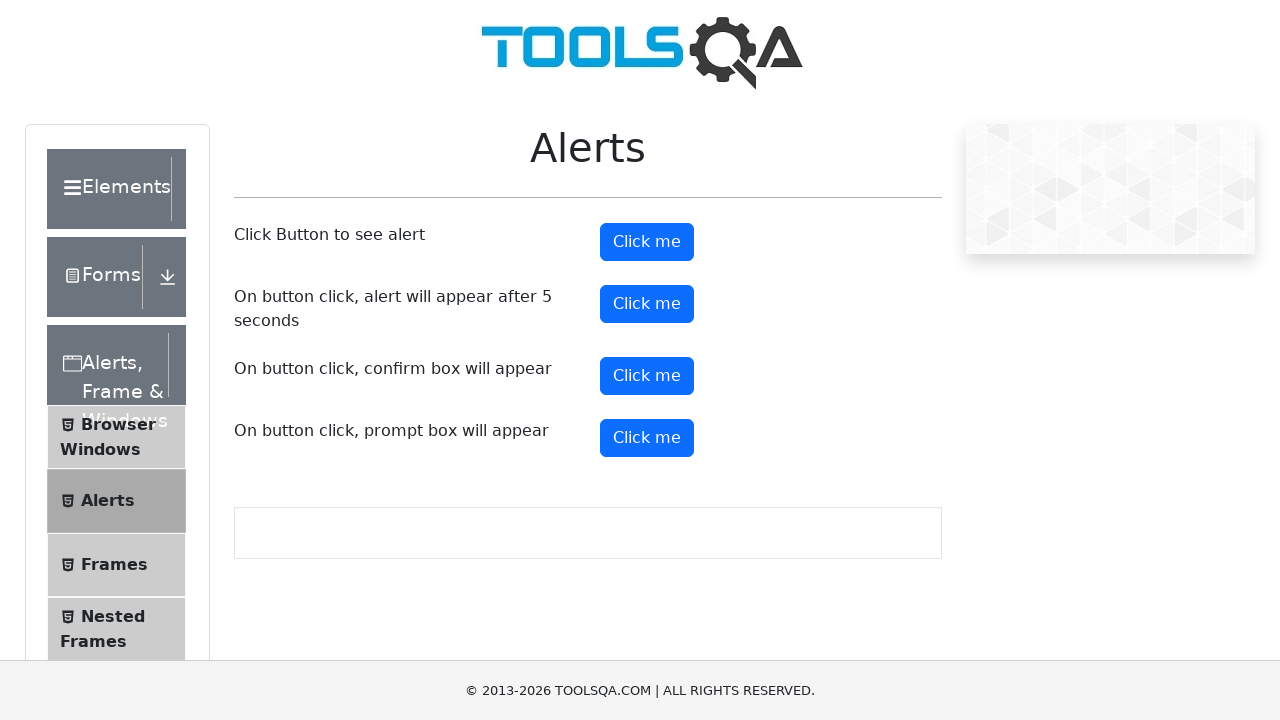

Clicked prompt button to trigger alert at (647, 438) on #promtButton
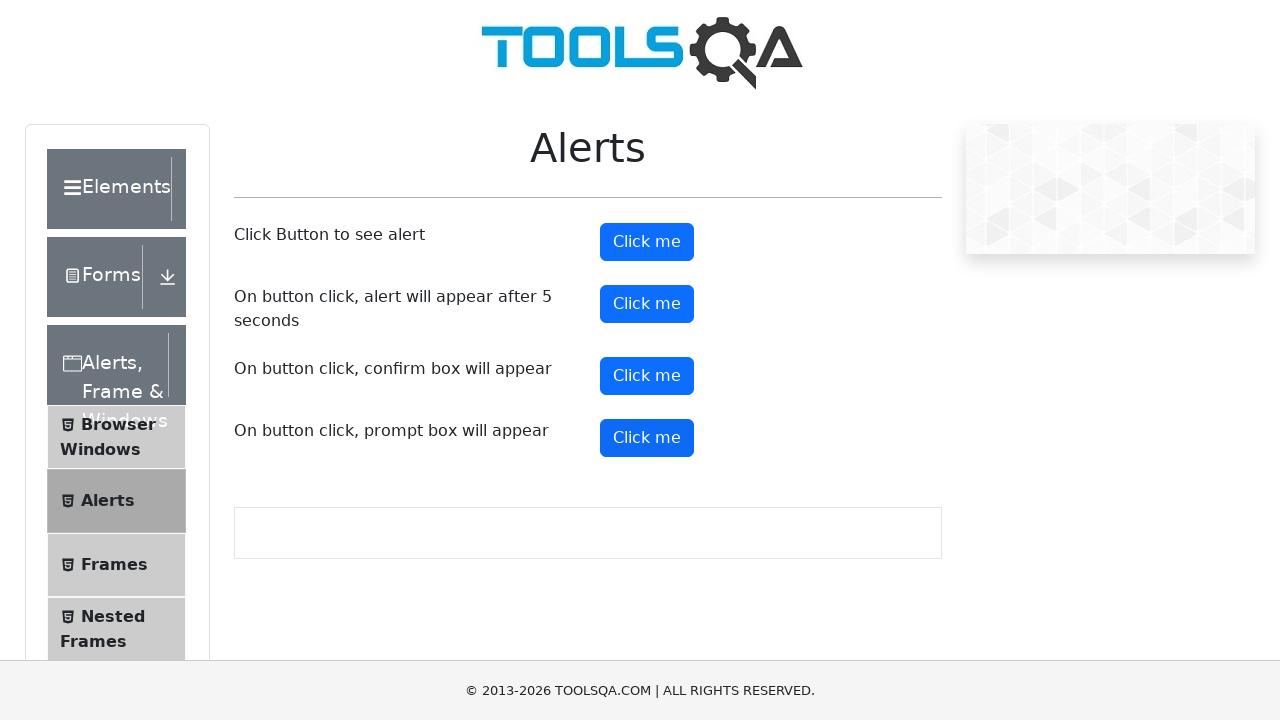

Set up dialog handler to accept prompt with text 'Rishabh'
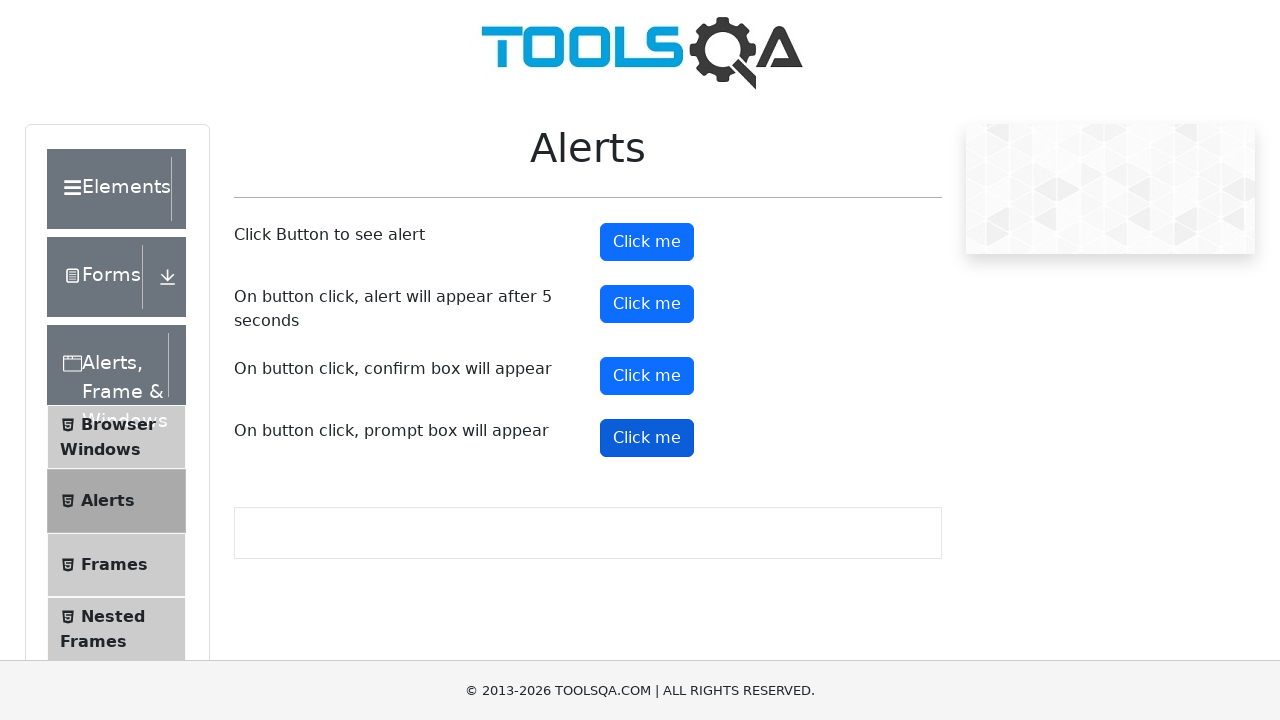

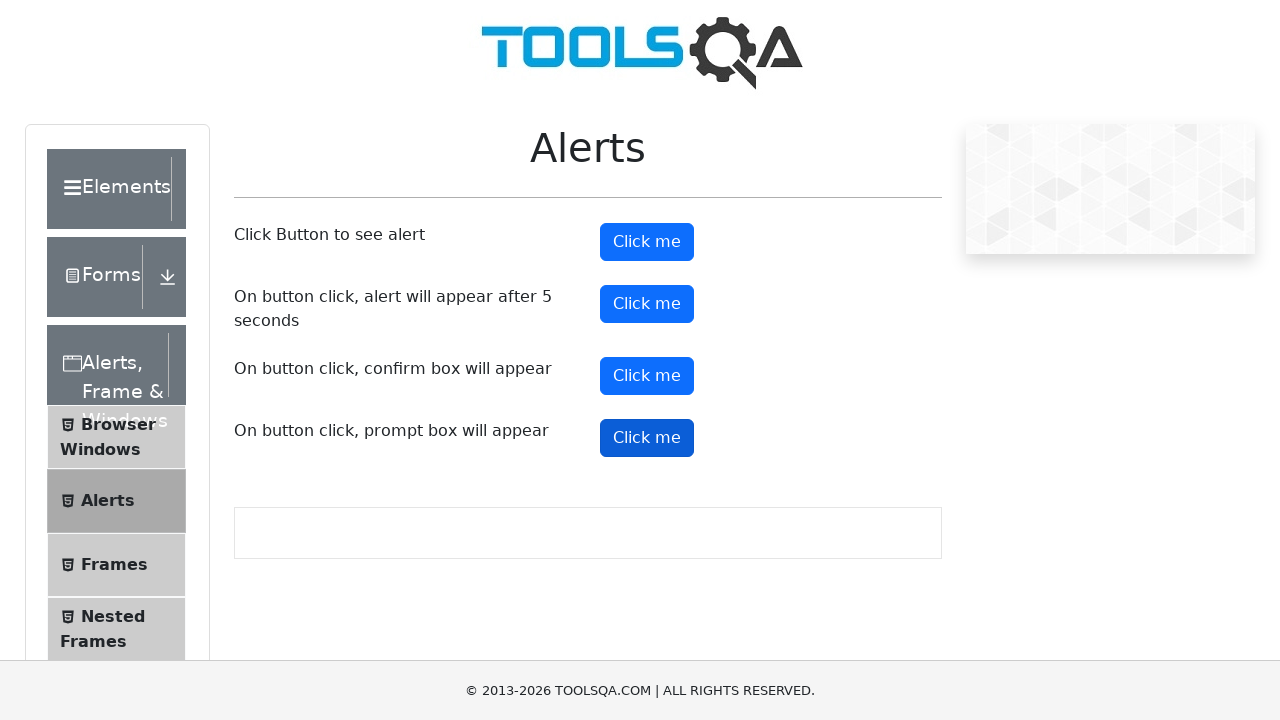